Demonstrates explicit wait by waiting for a login button to be clickable and then clicking it.

Starting URL: https://the-internet.herokuapp.com/login

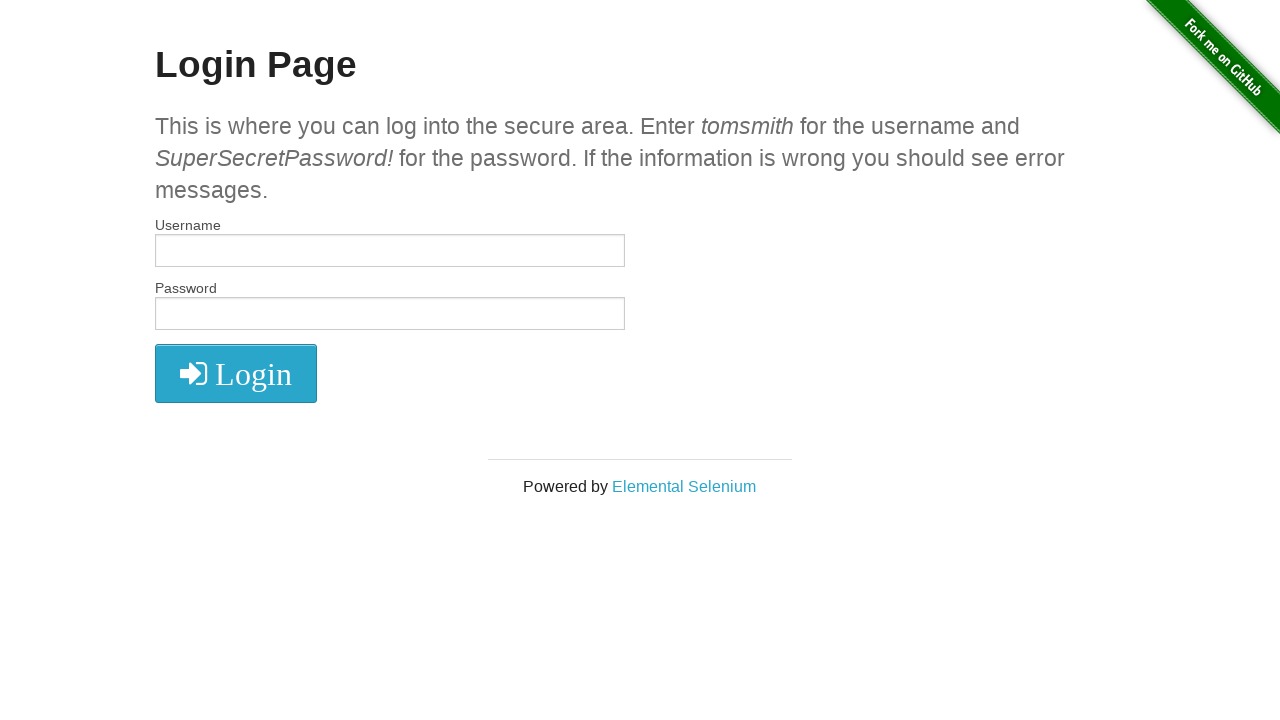

Waited for login button to be visible
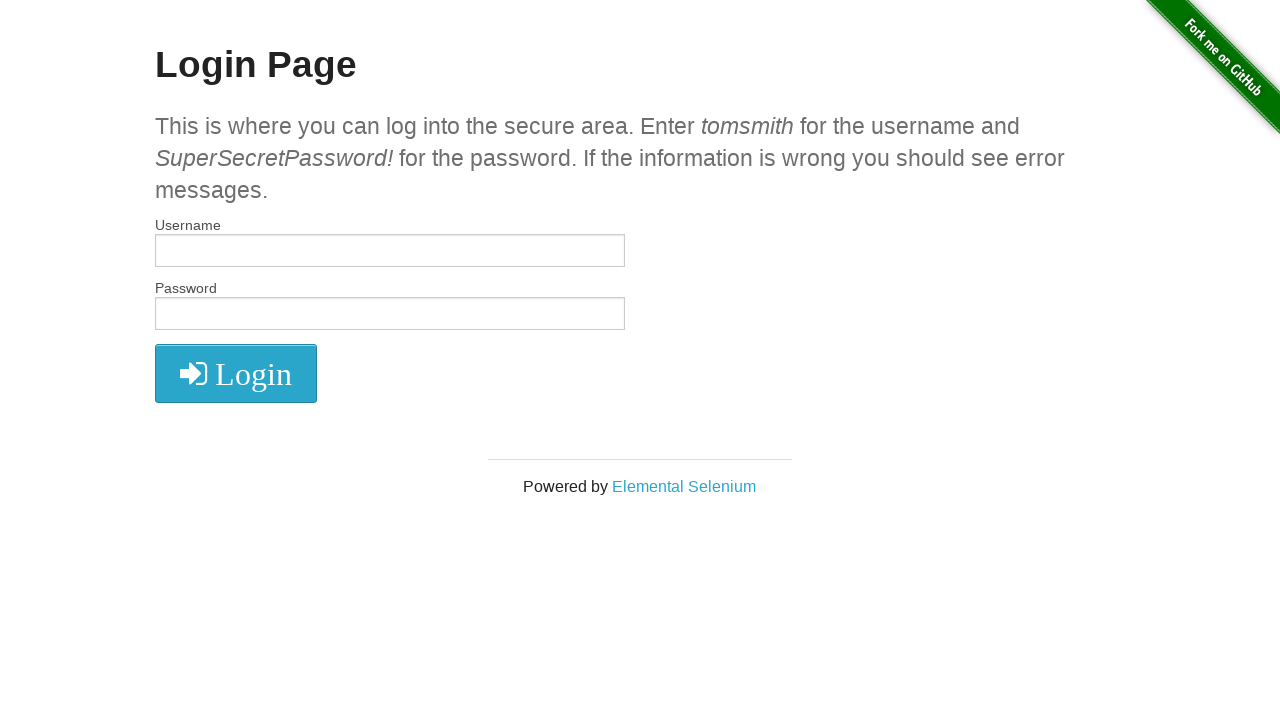

Clicked the login button at (236, 374) on .fa.fa-2x.fa-sign-in
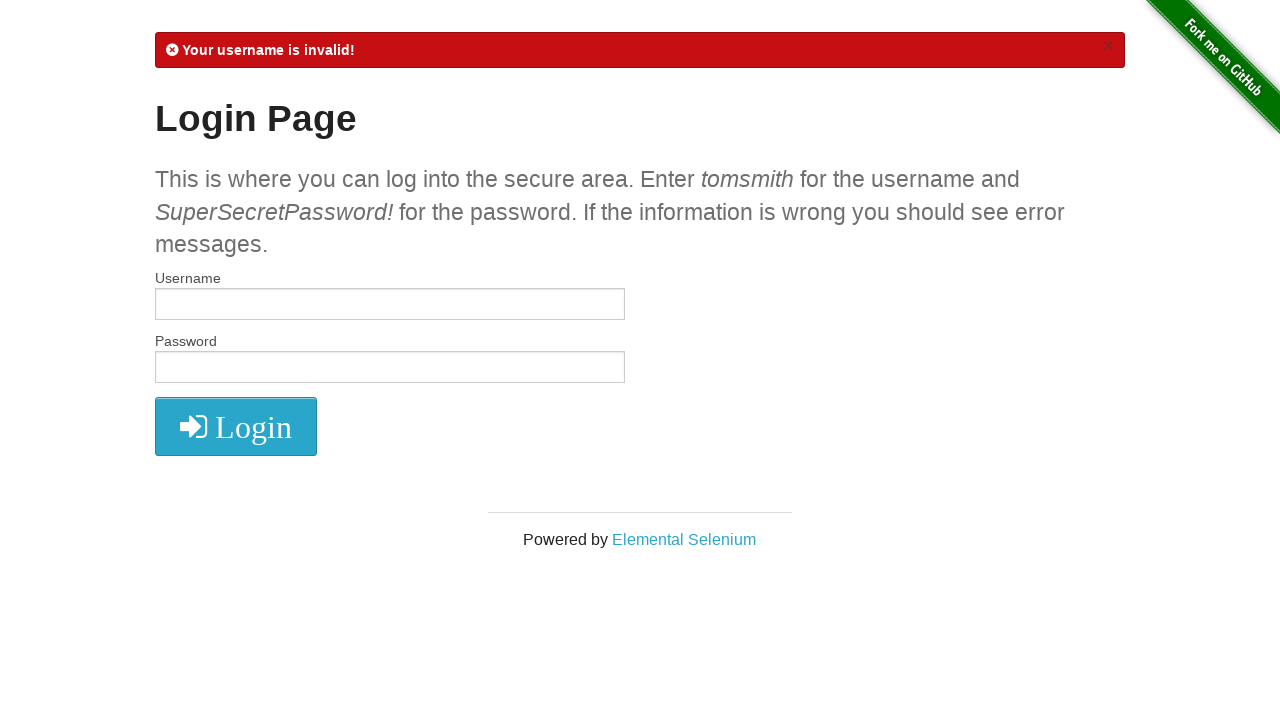

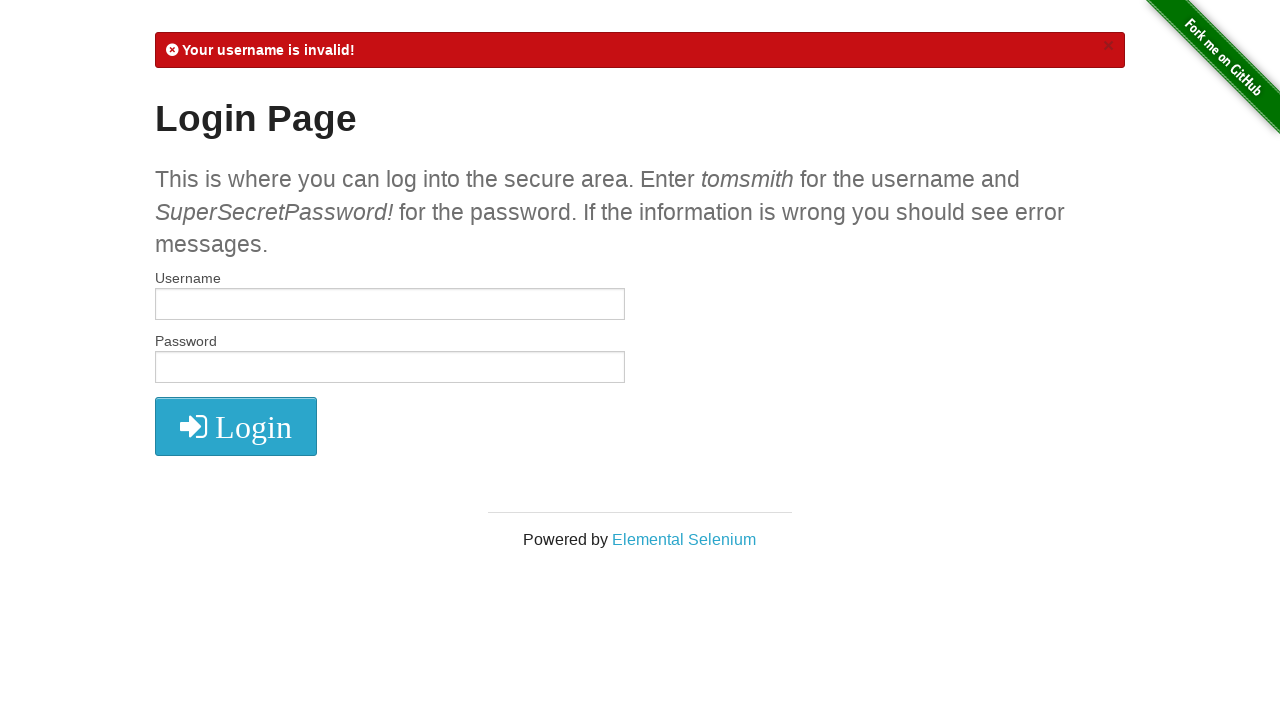